Tests navigation to the Contact Us page by clicking the contact link in the top menu and verifying the page header displays "CONTACT US"

Starting URL: https://prod-kurs.coderslab.pl/

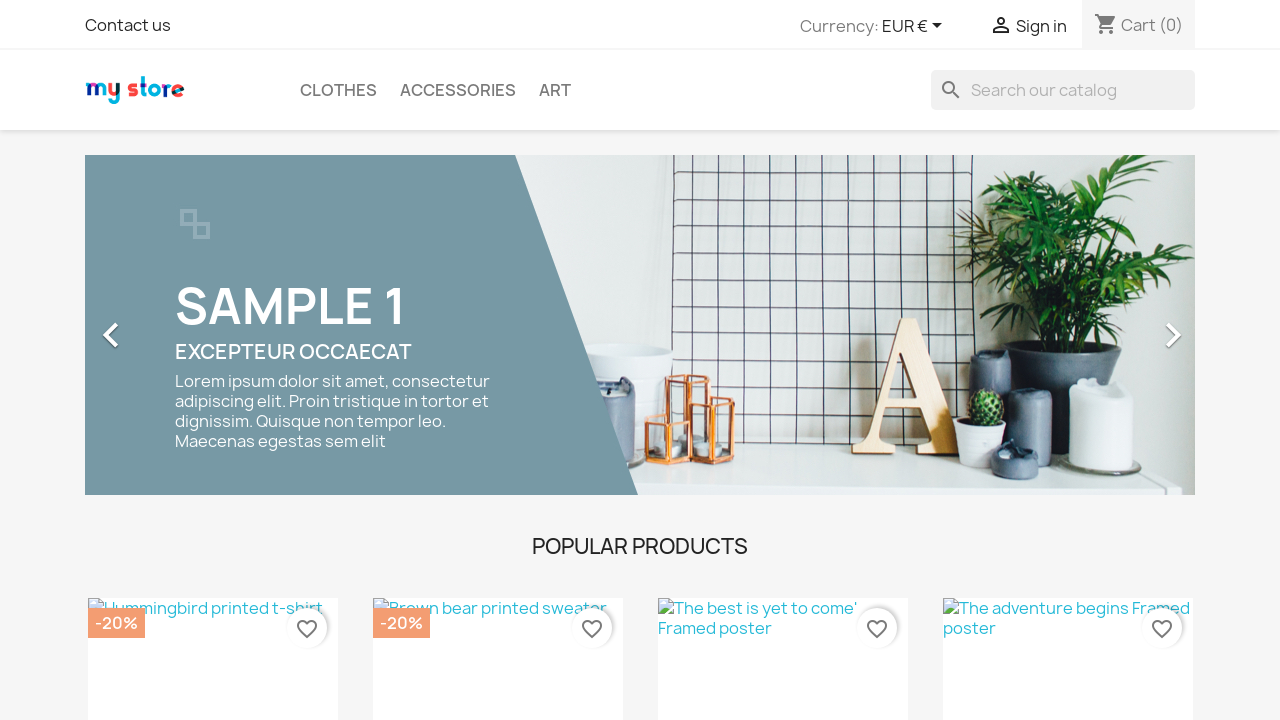

Navigated to starting URL https://prod-kurs.coderslab.pl/
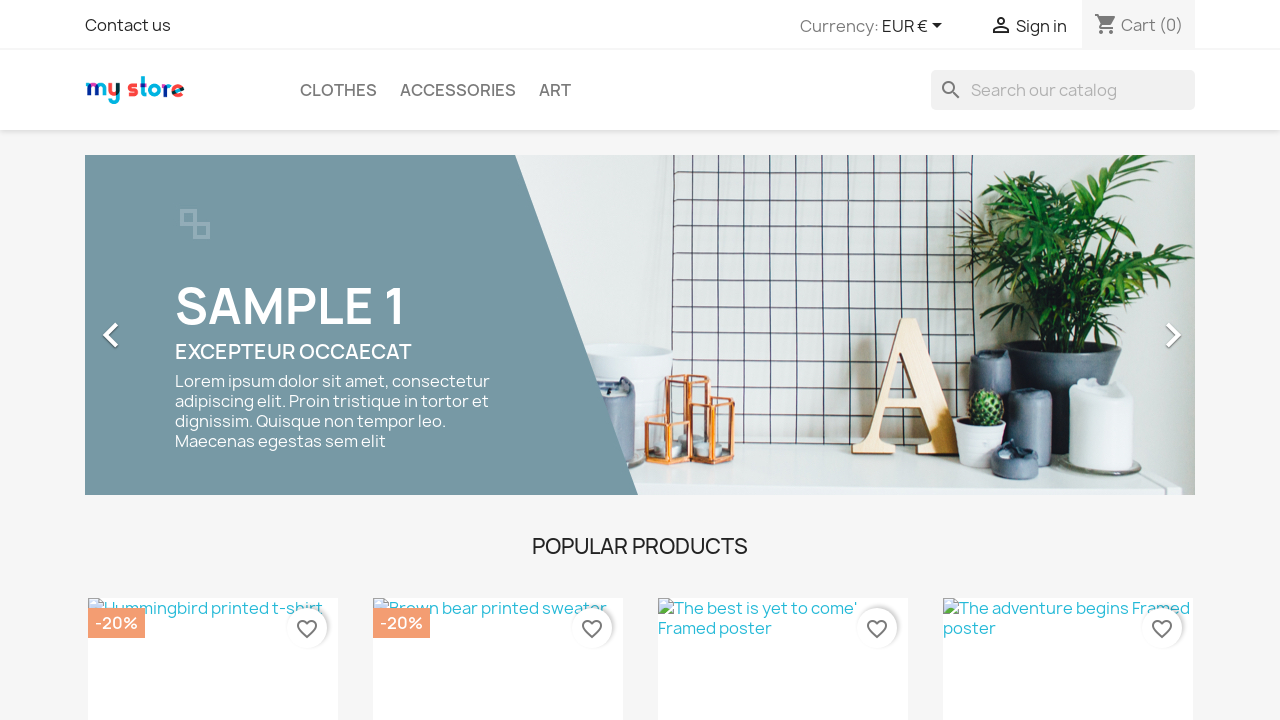

Clicked Contact Us link in the top menu at (128, 25) on a:has-text('Contact us')
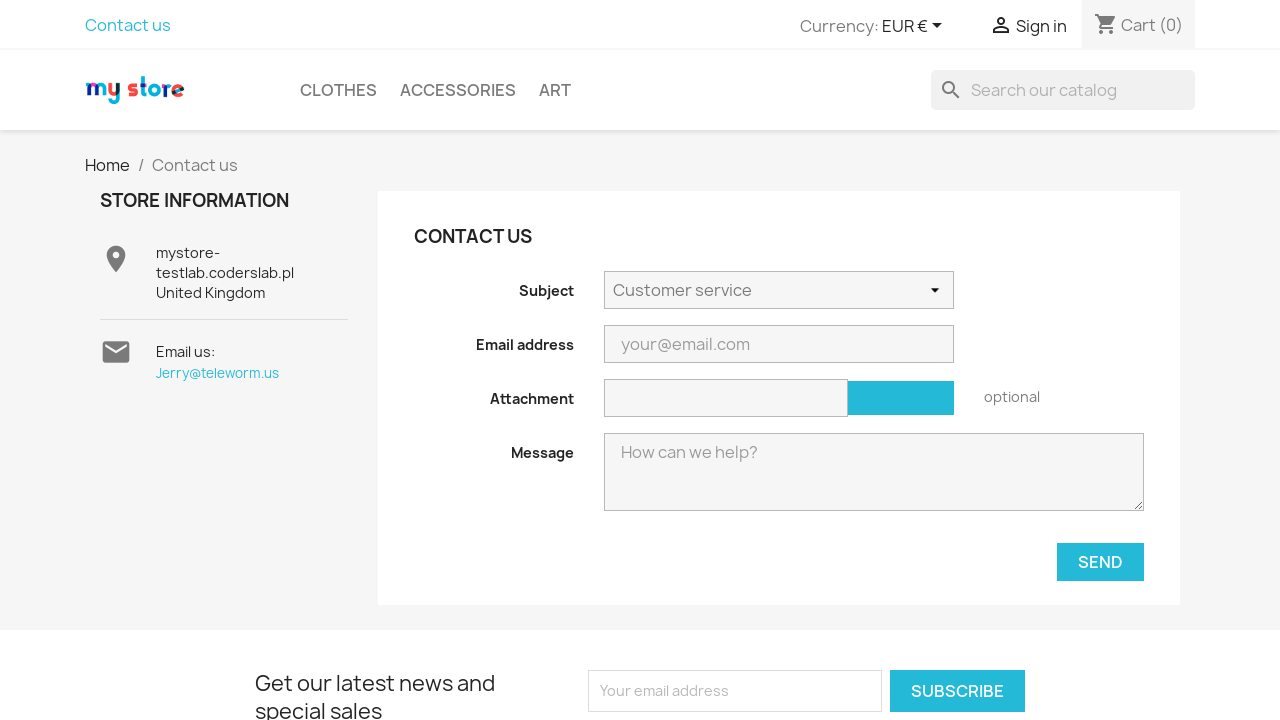

Contact Us page loaded and header 'CONTACT US' is visible
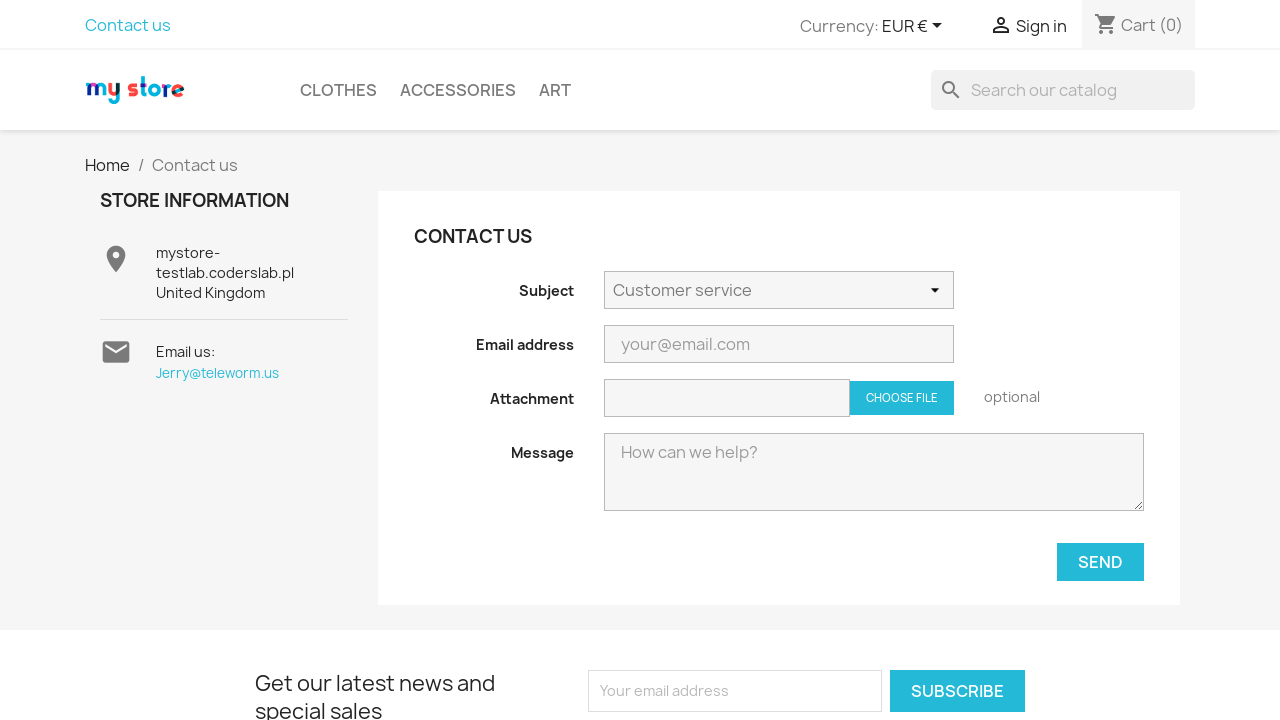

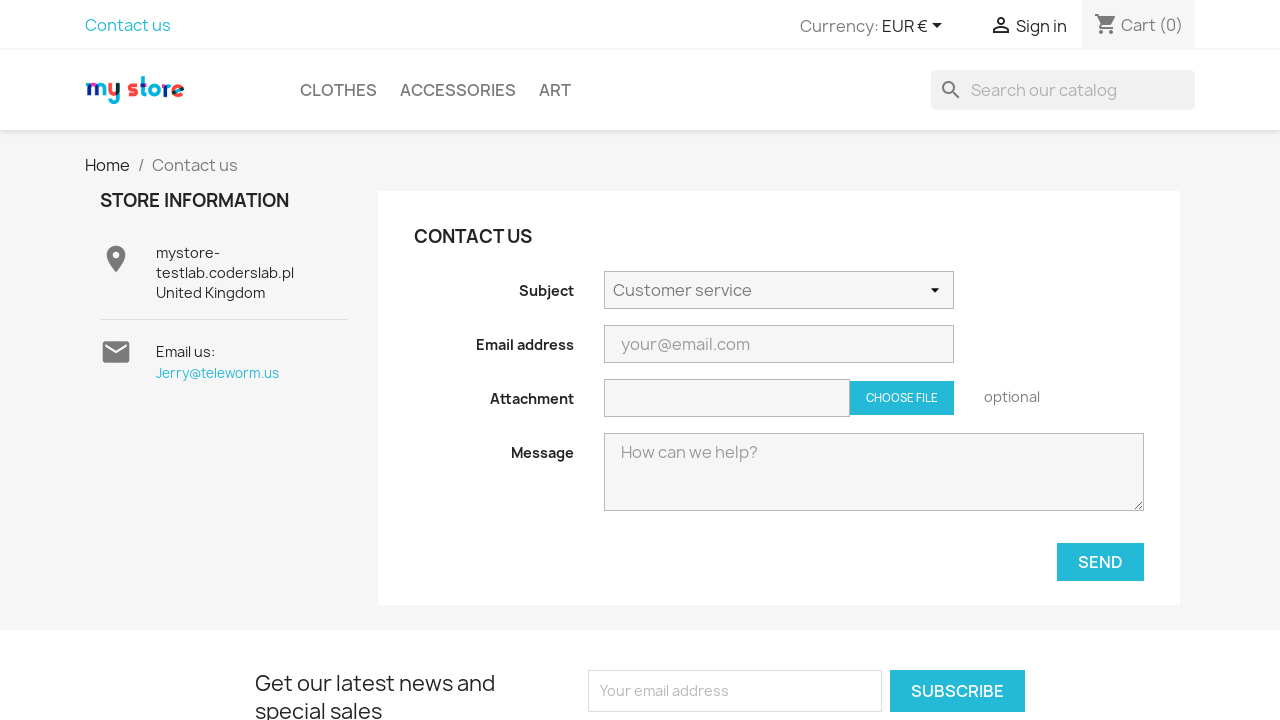